Tests that the complete all checkbox updates correctly when individual items are checked/unchecked

Starting URL: https://demo.playwright.dev/todomvc

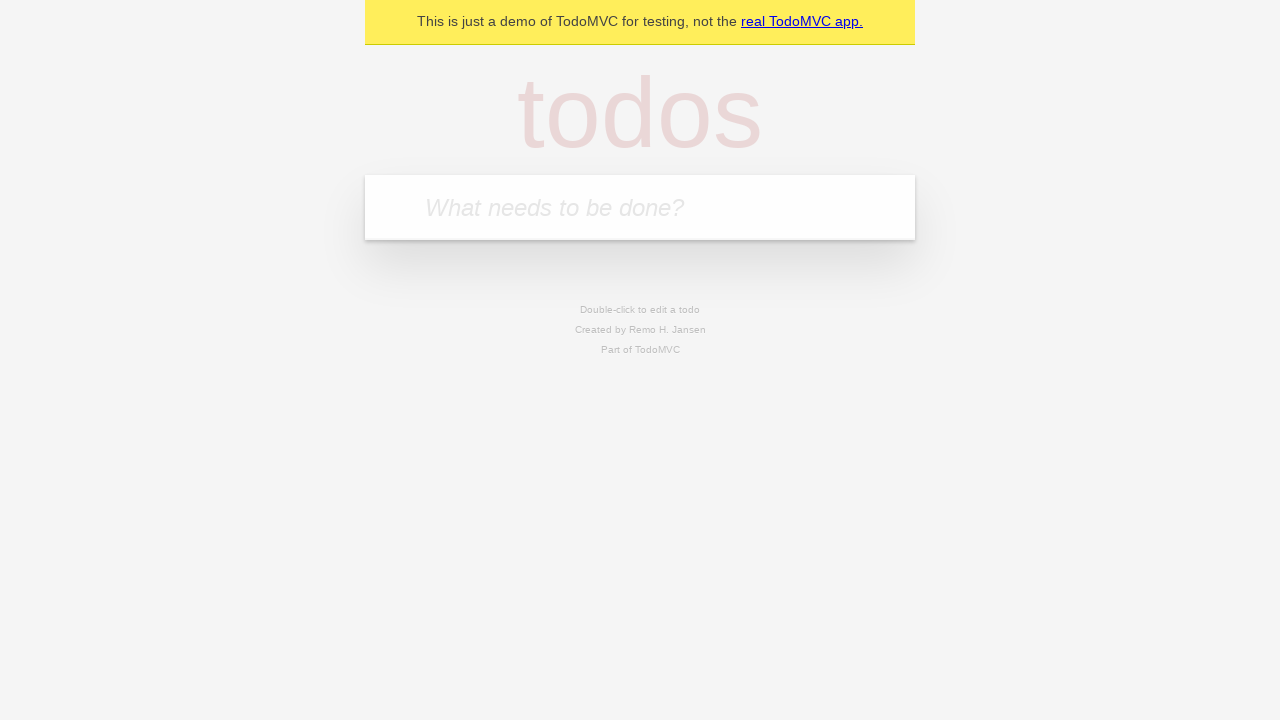

Filled todo input with 'buy some cheese' on internal:attr=[placeholder="What needs to be done?"i]
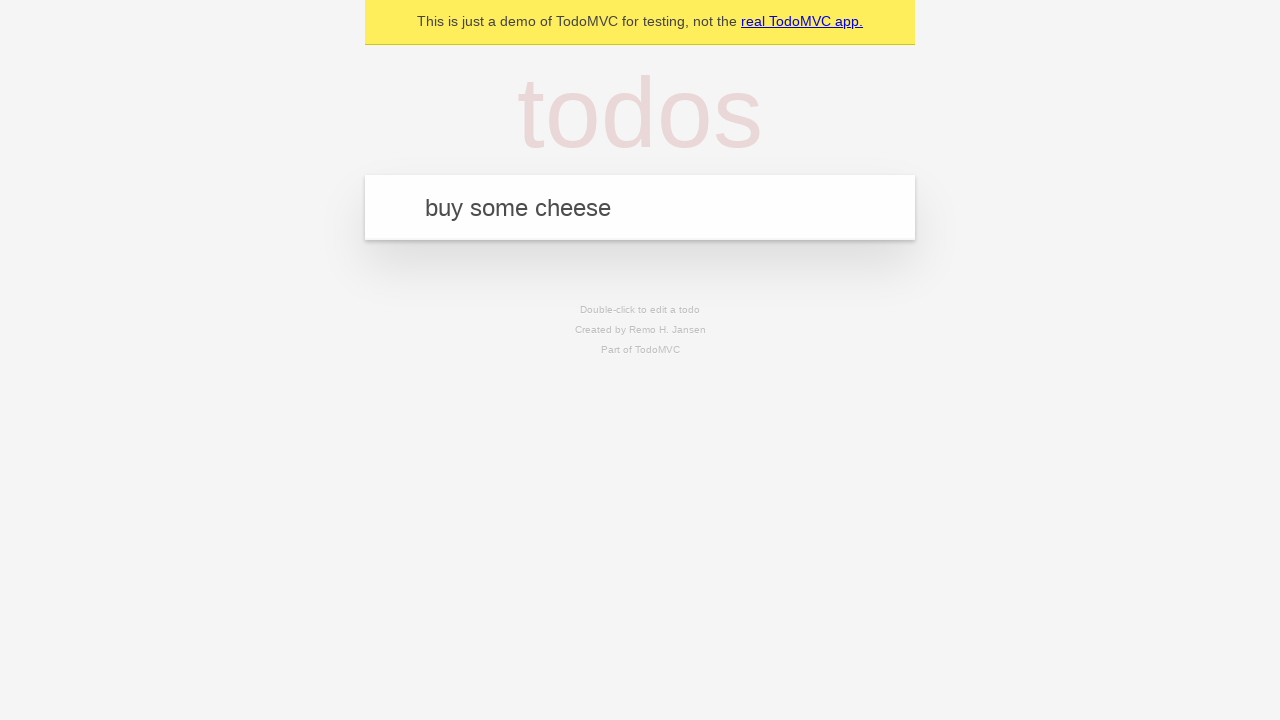

Pressed Enter to add first todo on internal:attr=[placeholder="What needs to be done?"i]
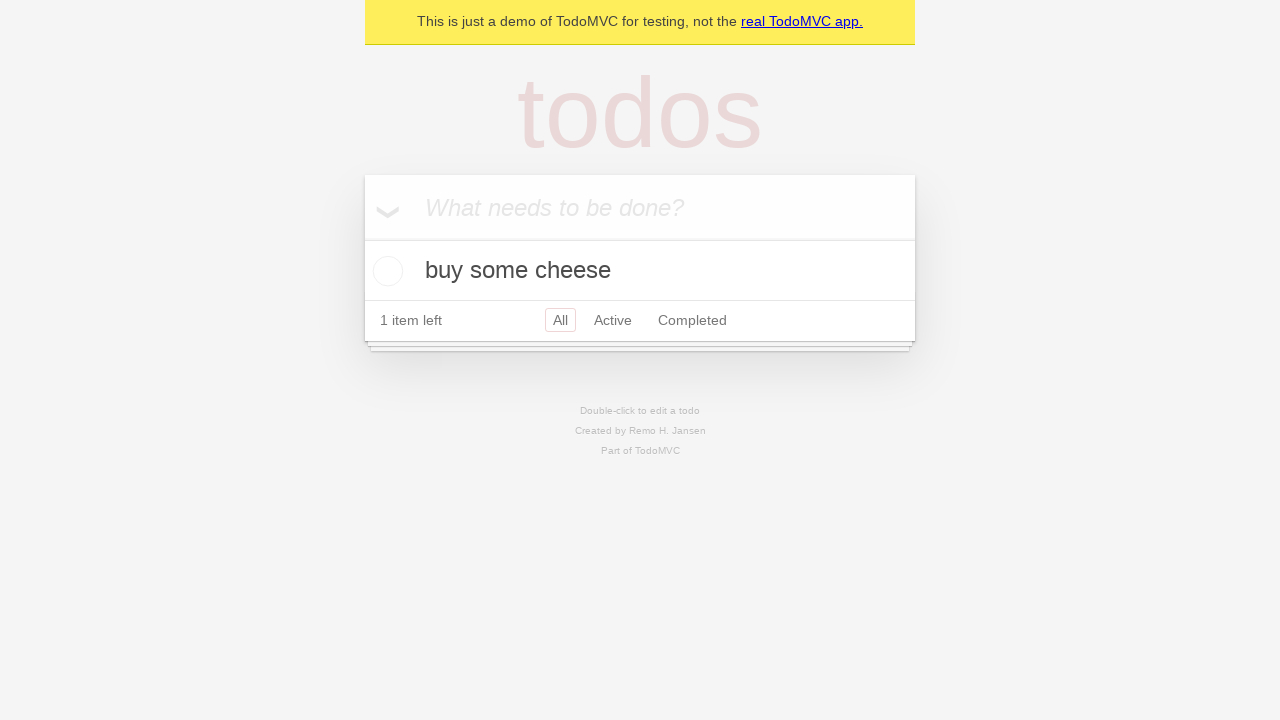

Filled todo input with 'feed the cat' on internal:attr=[placeholder="What needs to be done?"i]
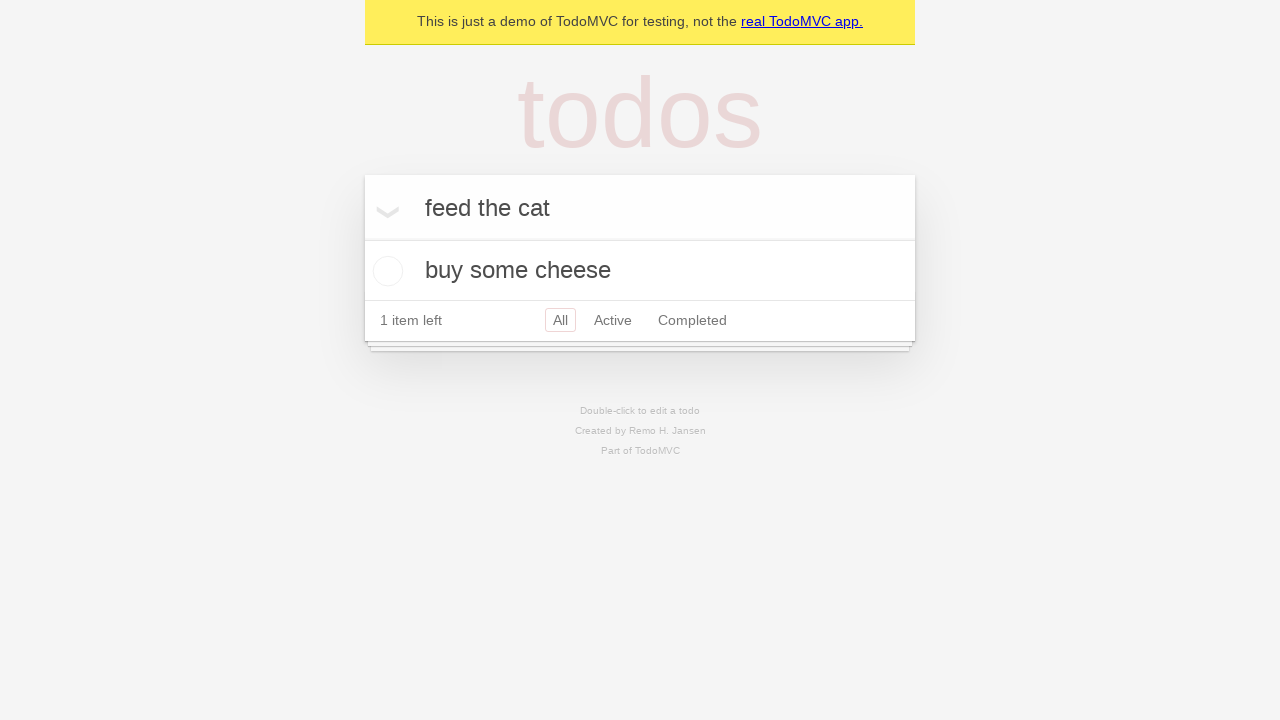

Pressed Enter to add second todo on internal:attr=[placeholder="What needs to be done?"i]
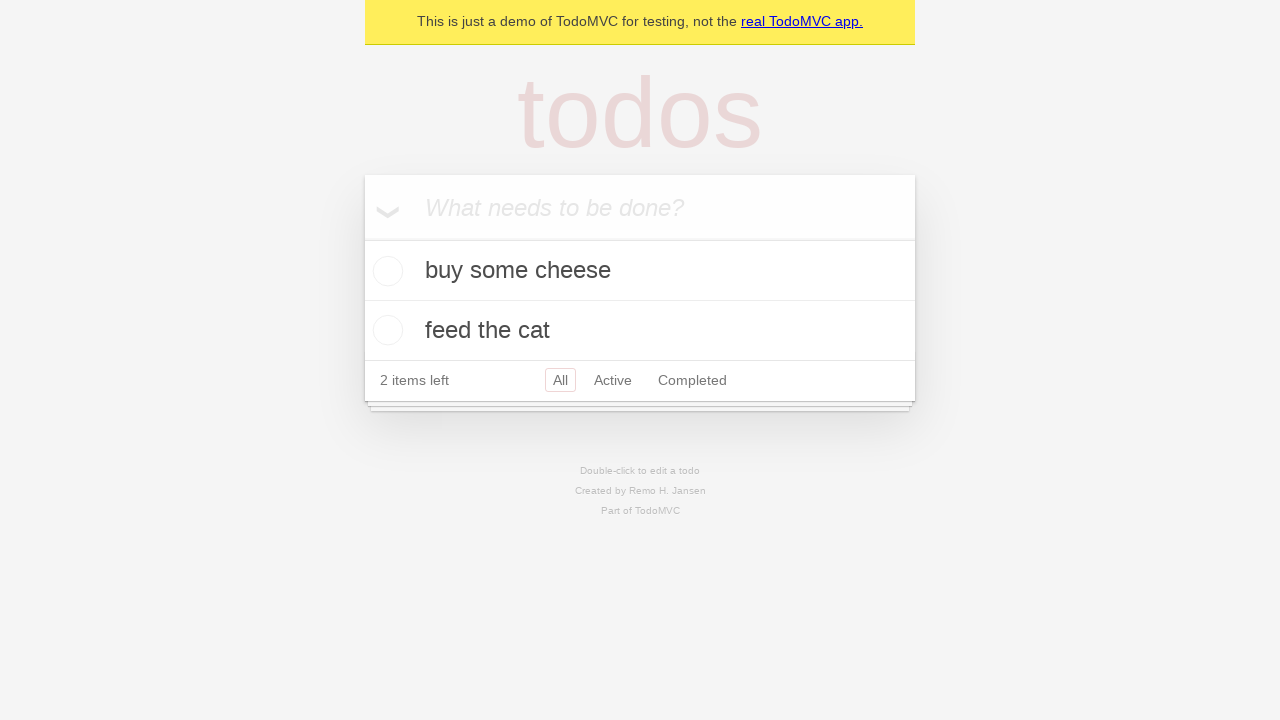

Filled todo input with 'book a doctors appointment' on internal:attr=[placeholder="What needs to be done?"i]
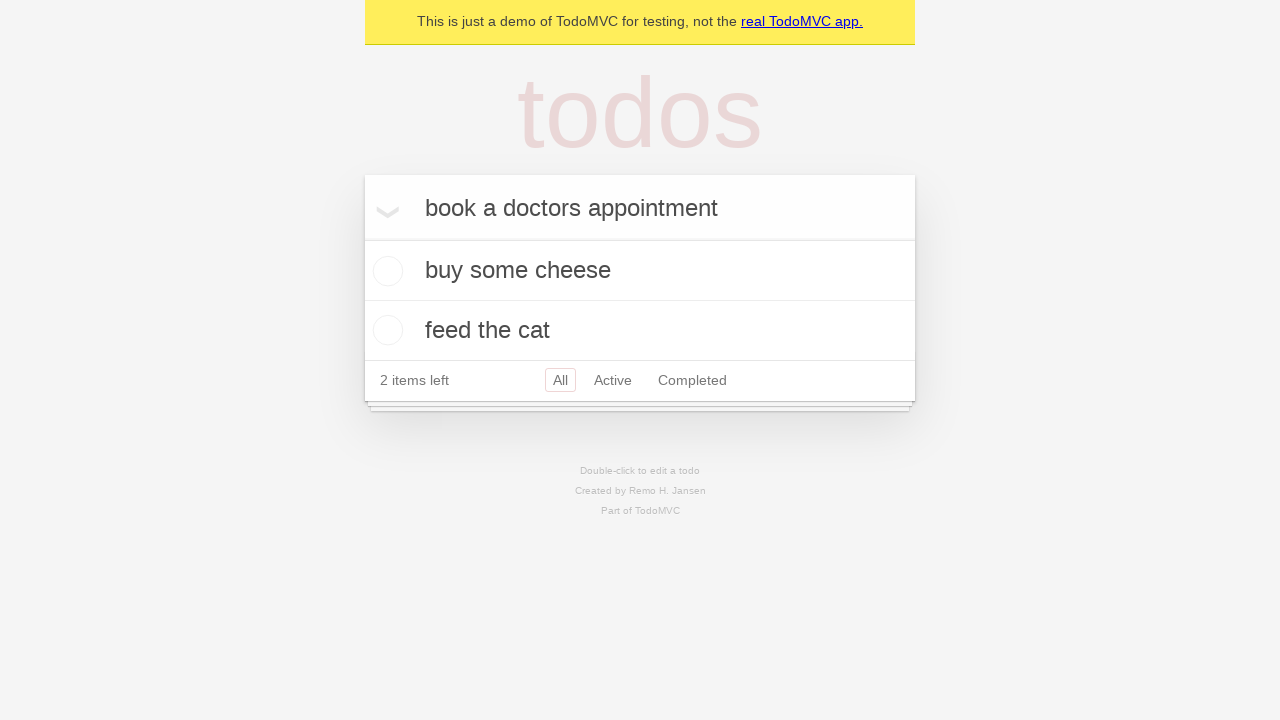

Pressed Enter to add third todo on internal:attr=[placeholder="What needs to be done?"i]
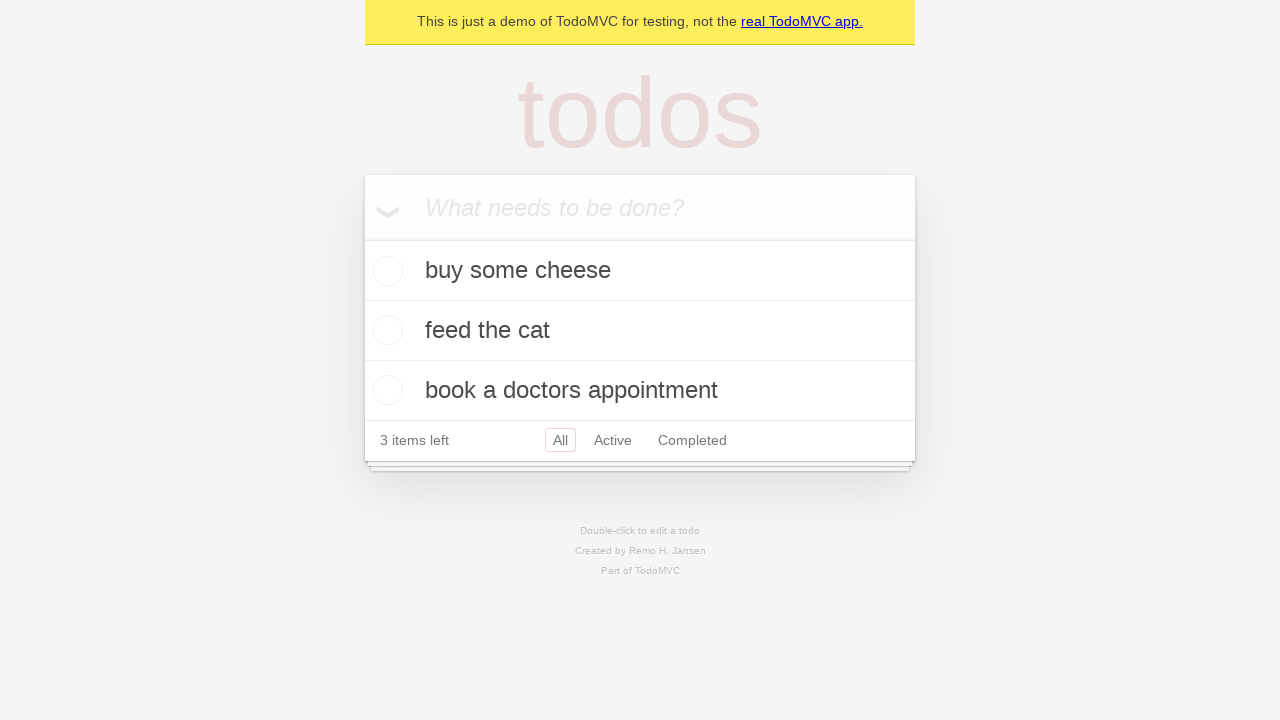

Checked 'Mark all as complete' checkbox at (362, 238) on internal:label="Mark all as complete"i
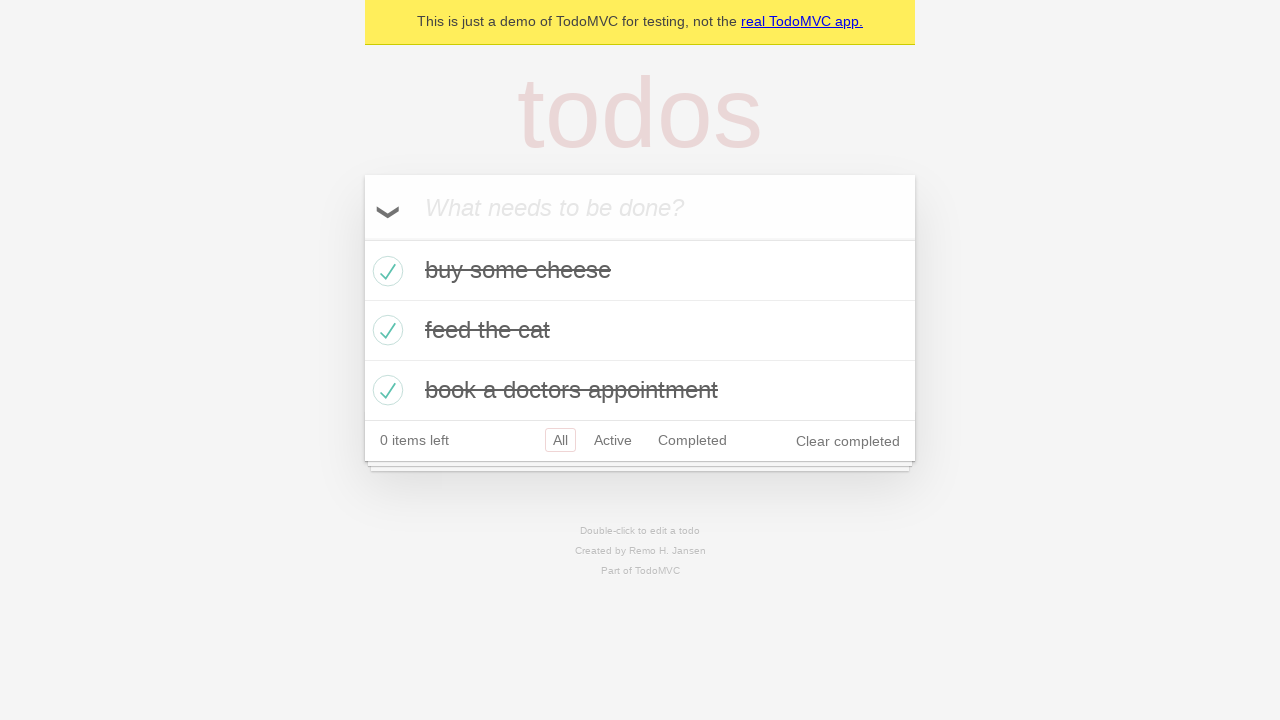

Unchecked first todo item at (385, 271) on internal:testid=[data-testid="todo-item"s] >> nth=0 >> internal:role=checkbox
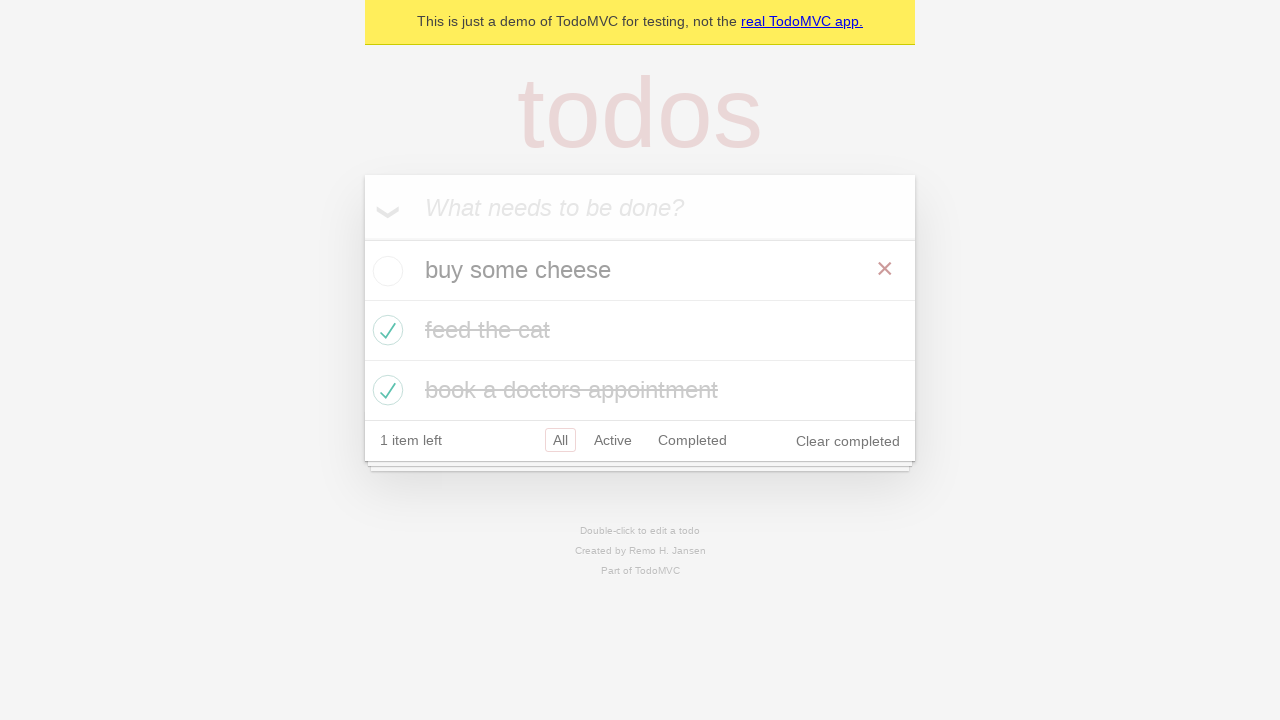

Checked first todo item again at (385, 271) on internal:testid=[data-testid="todo-item"s] >> nth=0 >> internal:role=checkbox
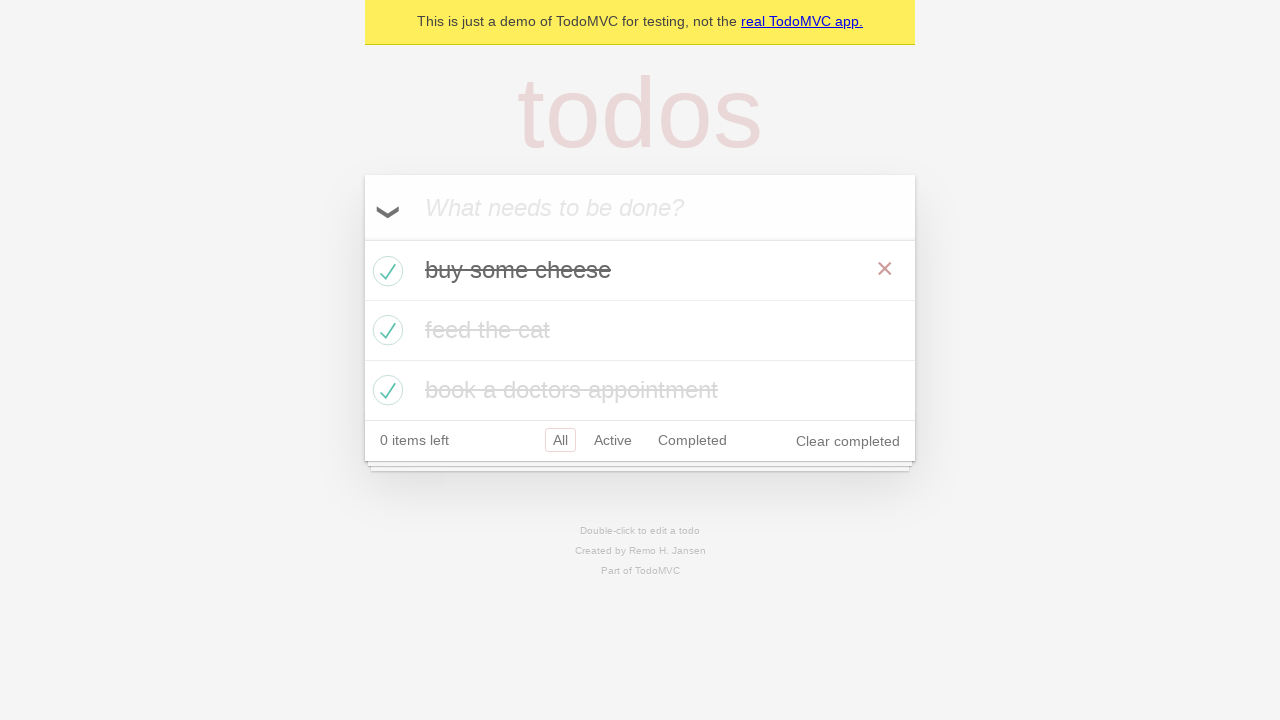

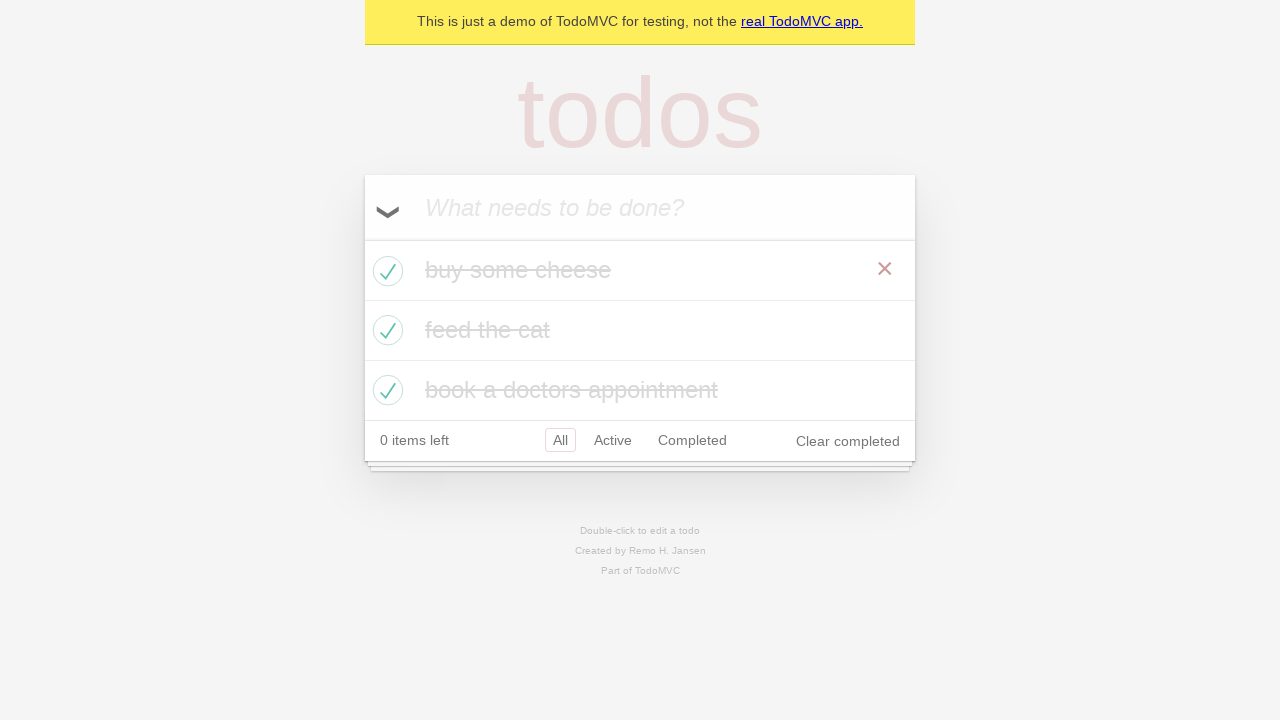